Gets CSS properties (color and background-color) of a color input element

Starting URL: https://www.selenium.dev/selenium/web/inputs.html

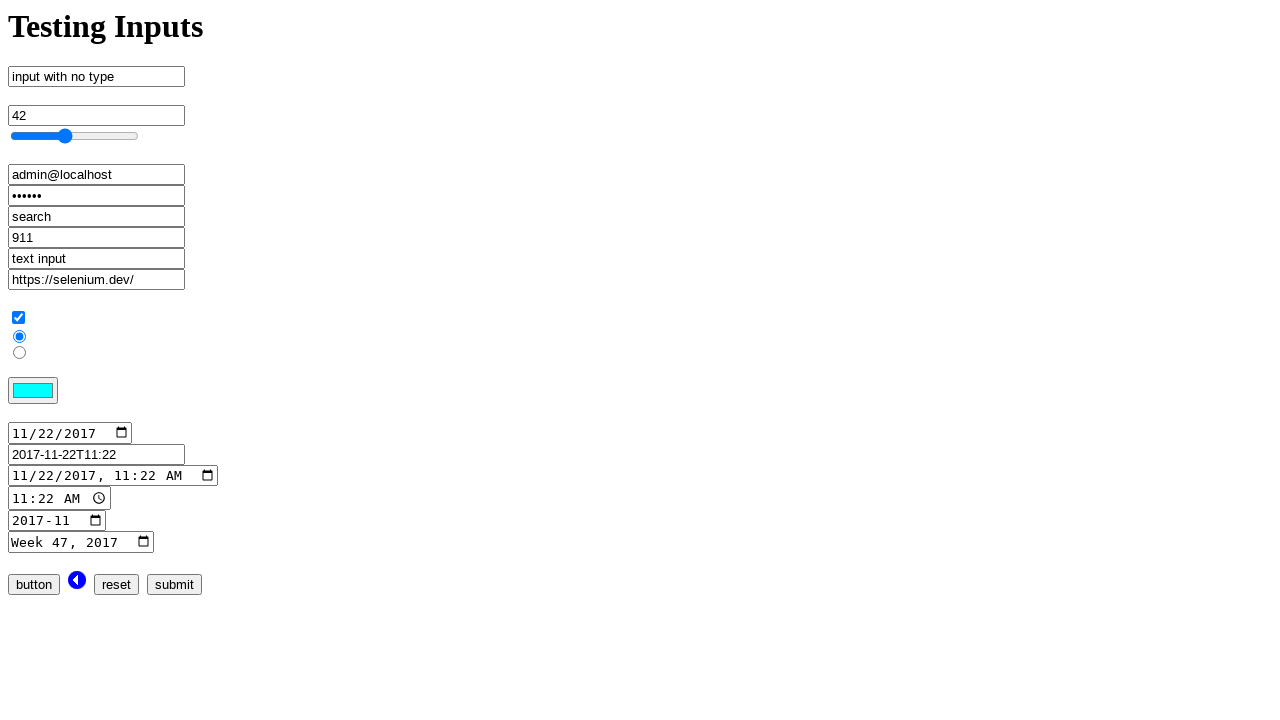

Navigated to inputs test page
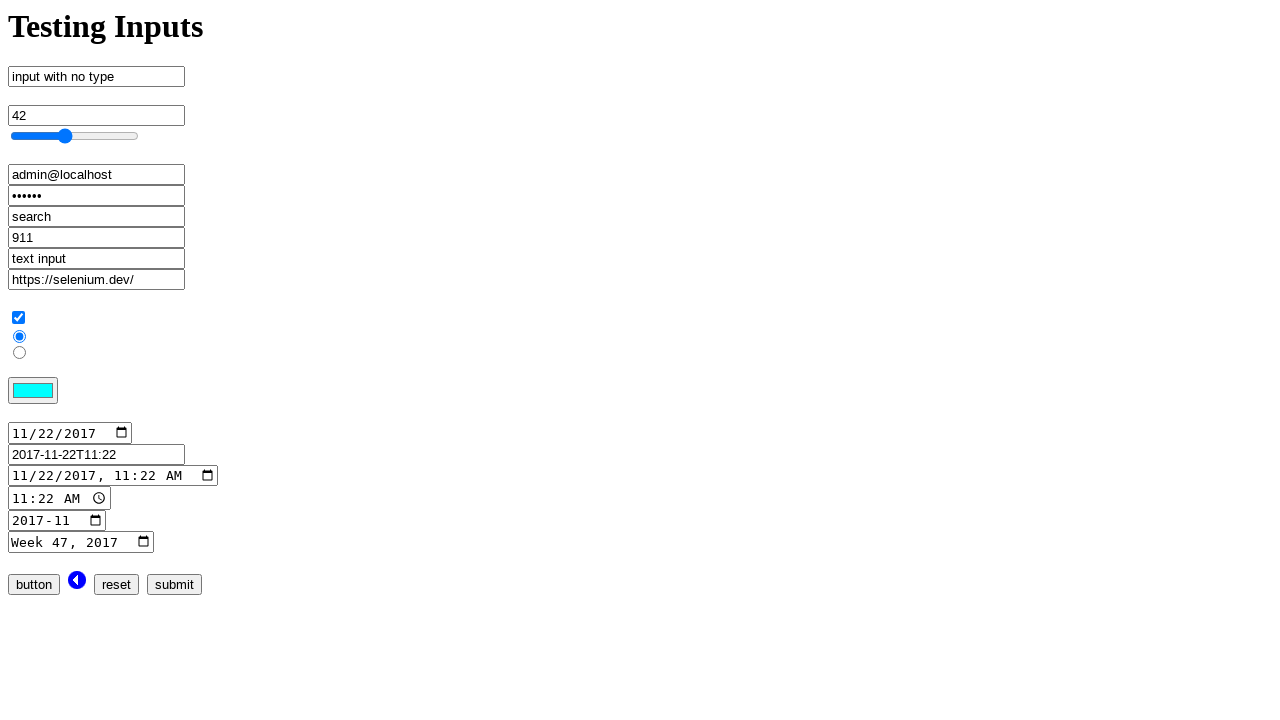

Located color input element
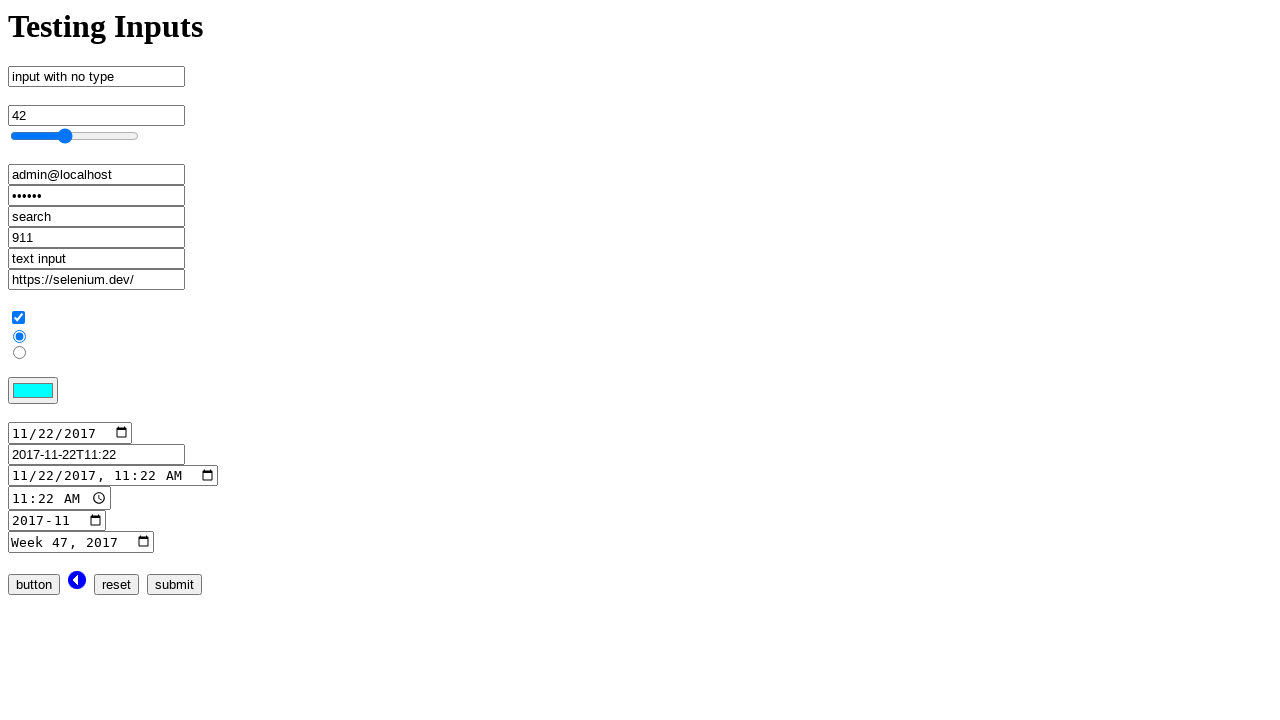

Retrieved color CSS property from element
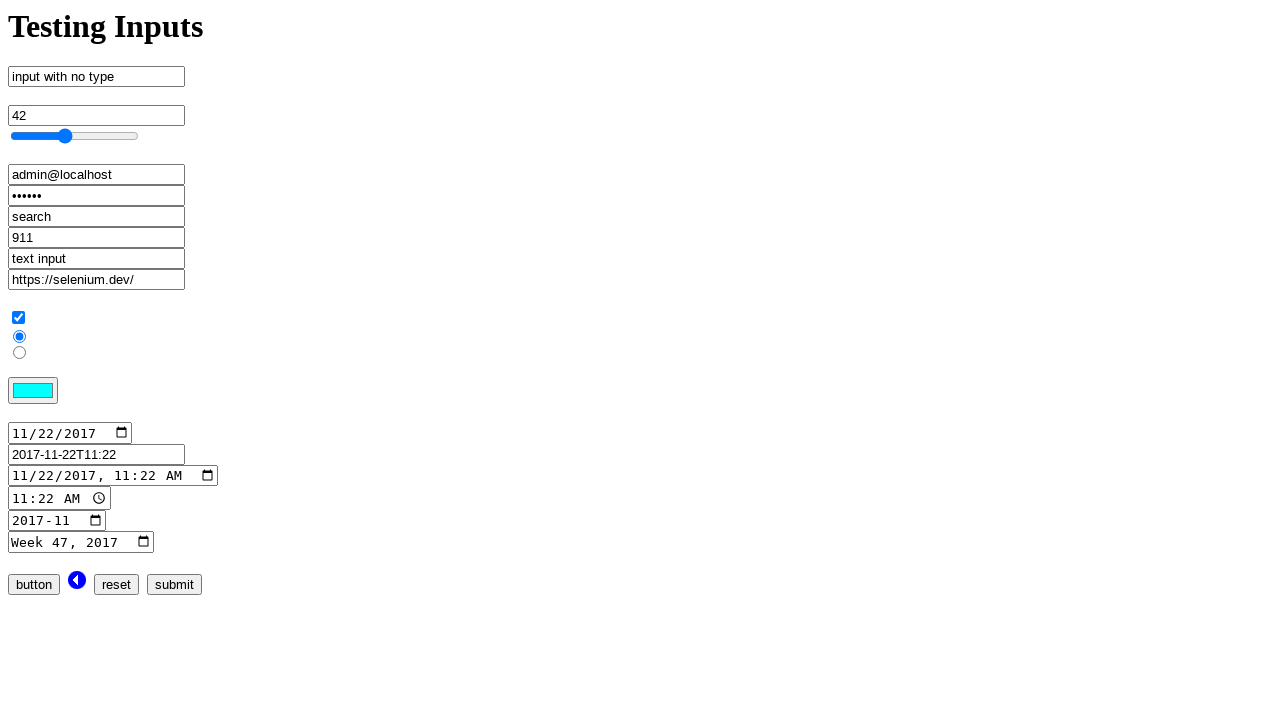

Retrieved background-color CSS property from element
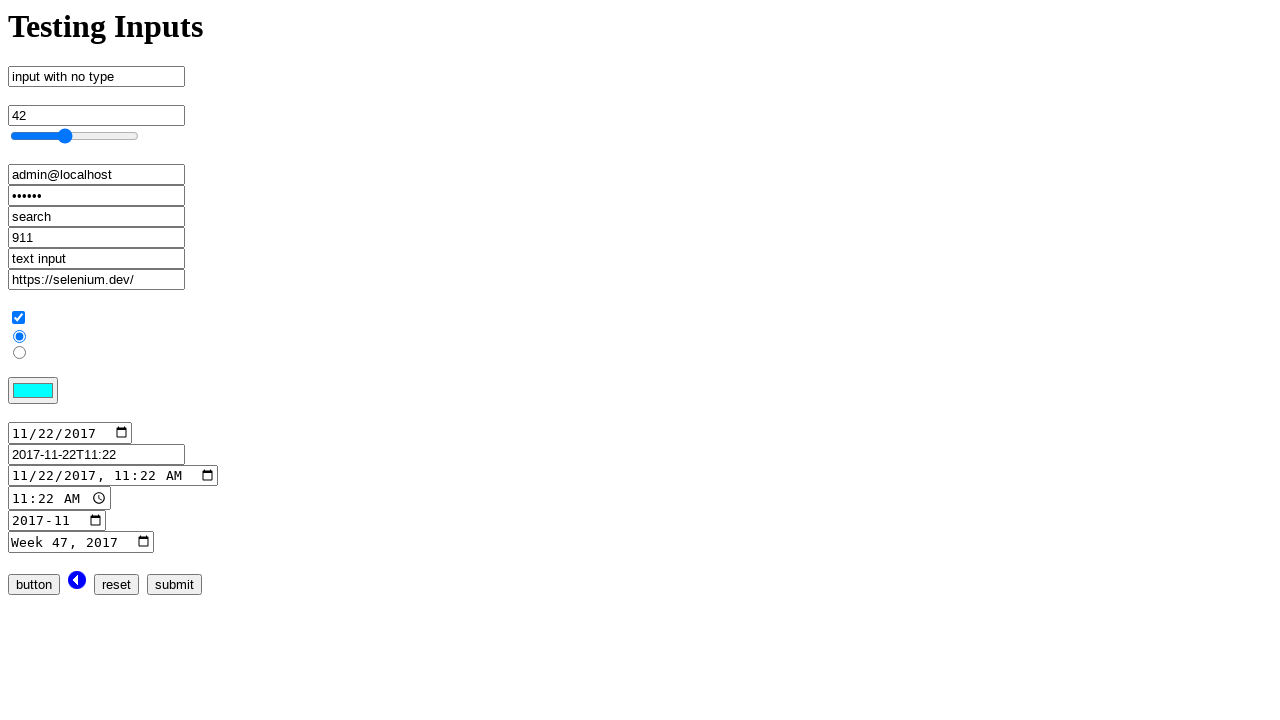

Printed element color: rgb(0, 0, 0)
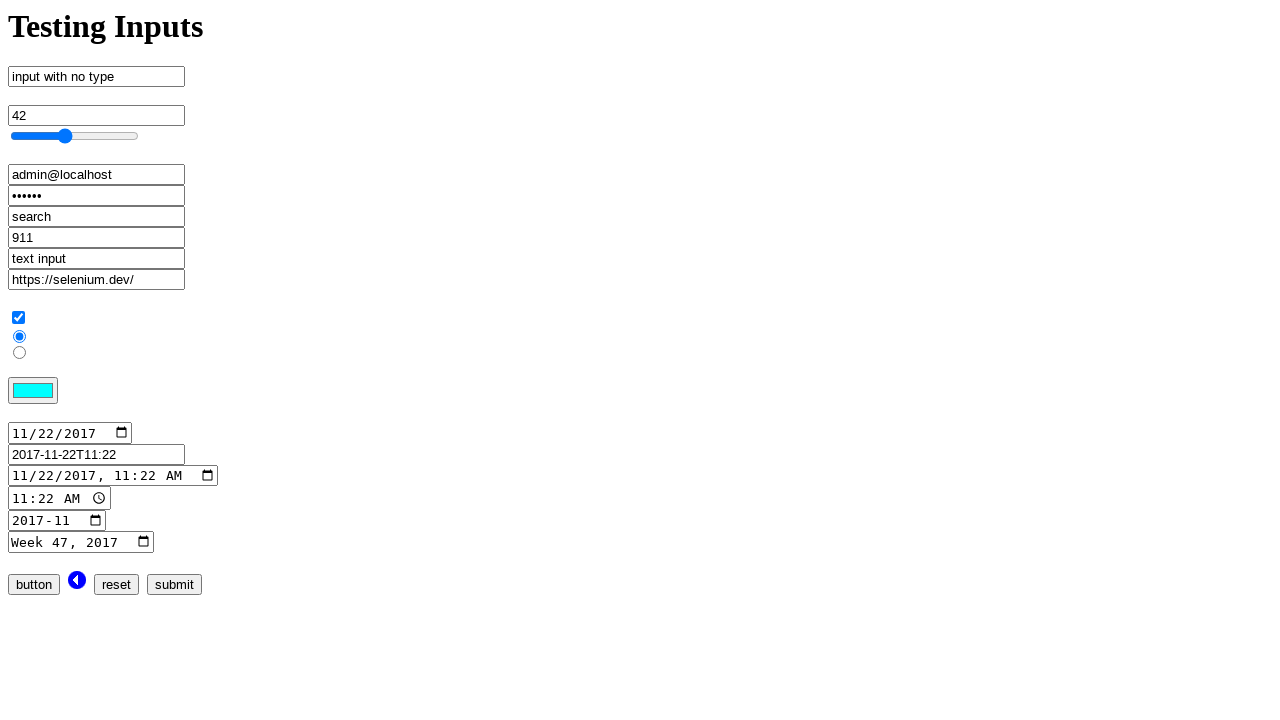

Printed element background color: rgb(239, 239, 239)
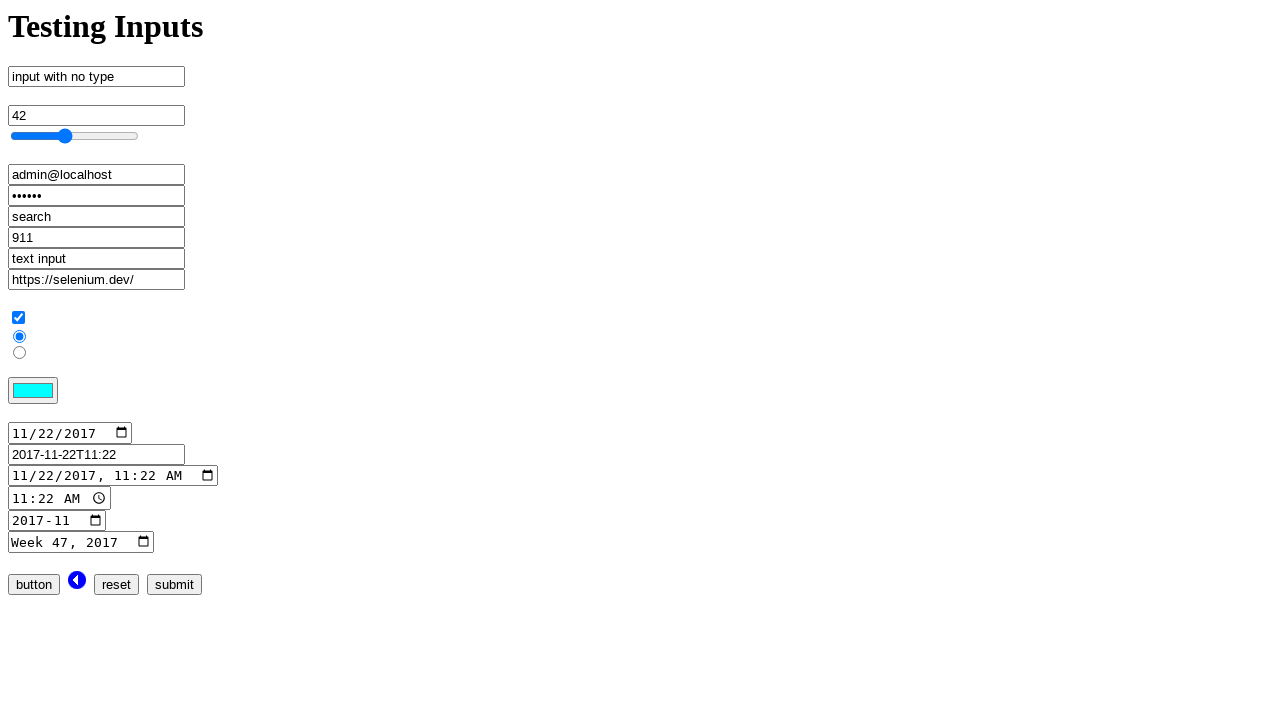

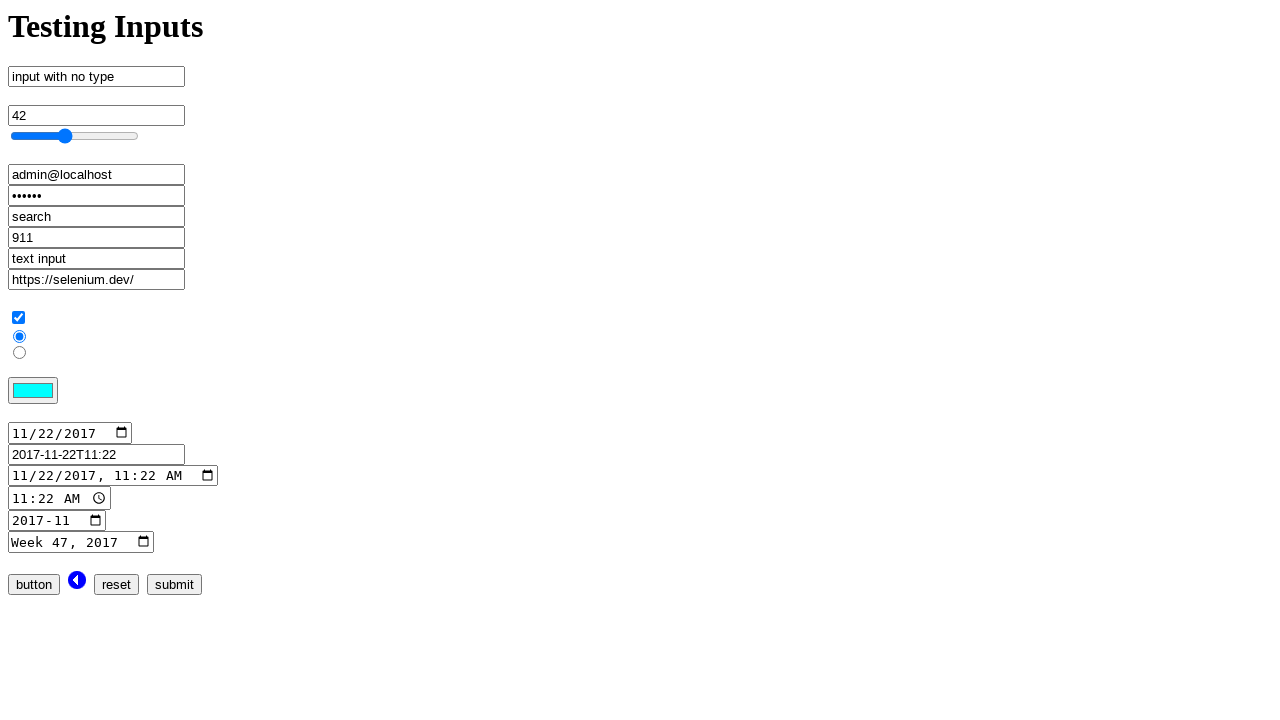